Tests accepting a JavaScript alert by clicking the first button and verifying the success message

Starting URL: https://testcenter.techproeducation.com/index.php?page=javascript-alerts

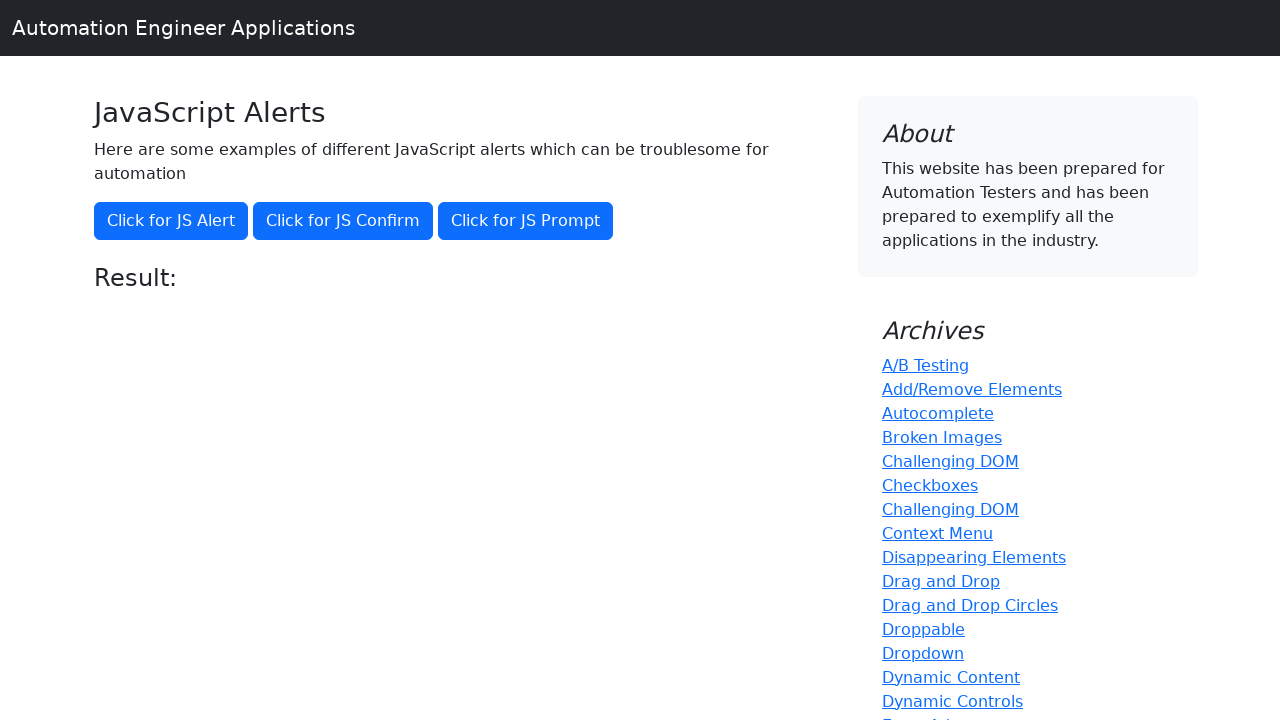

Clicked the first button to trigger JavaScript alert at (171, 221) on (//button)[1]
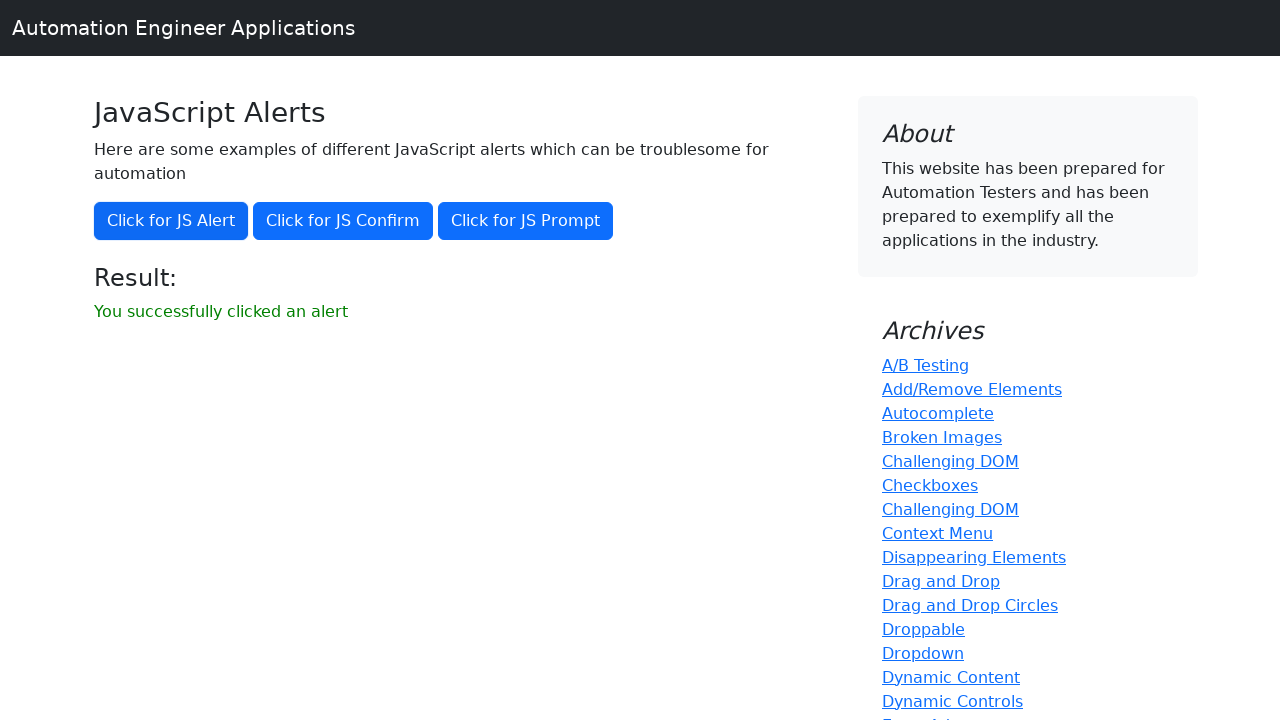

Set up dialog handler to accept the alert
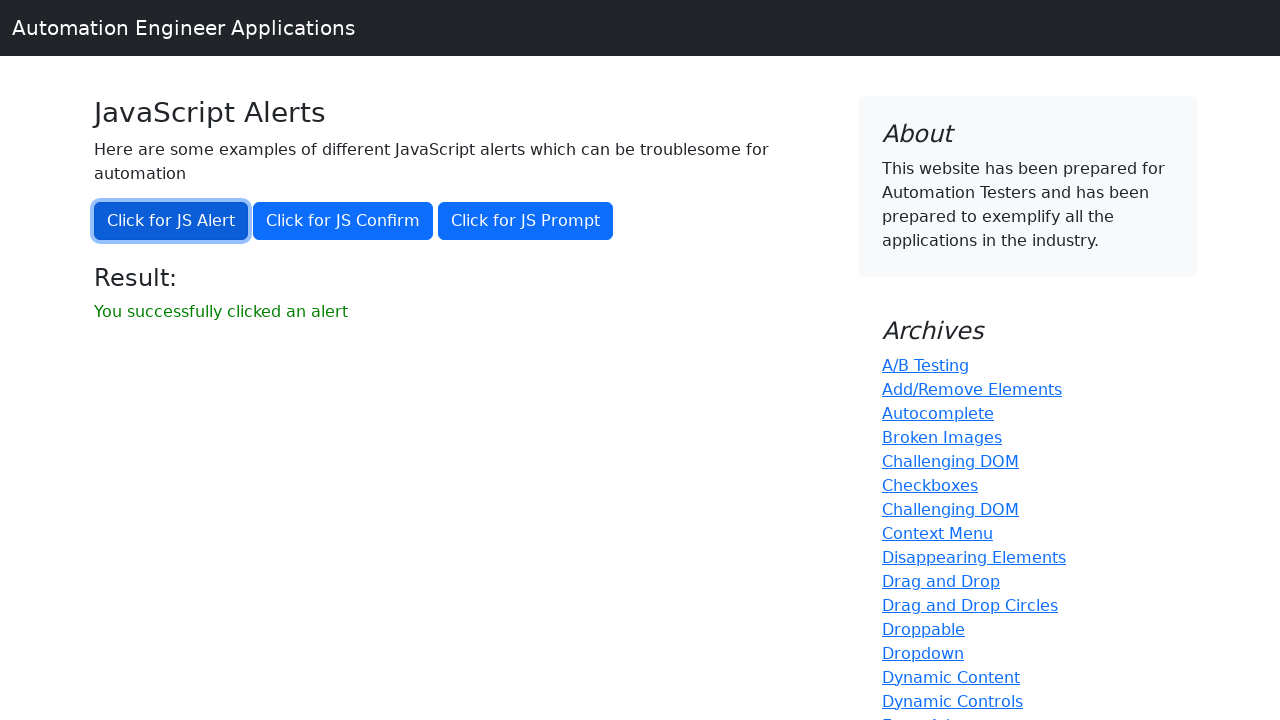

Located the result message element
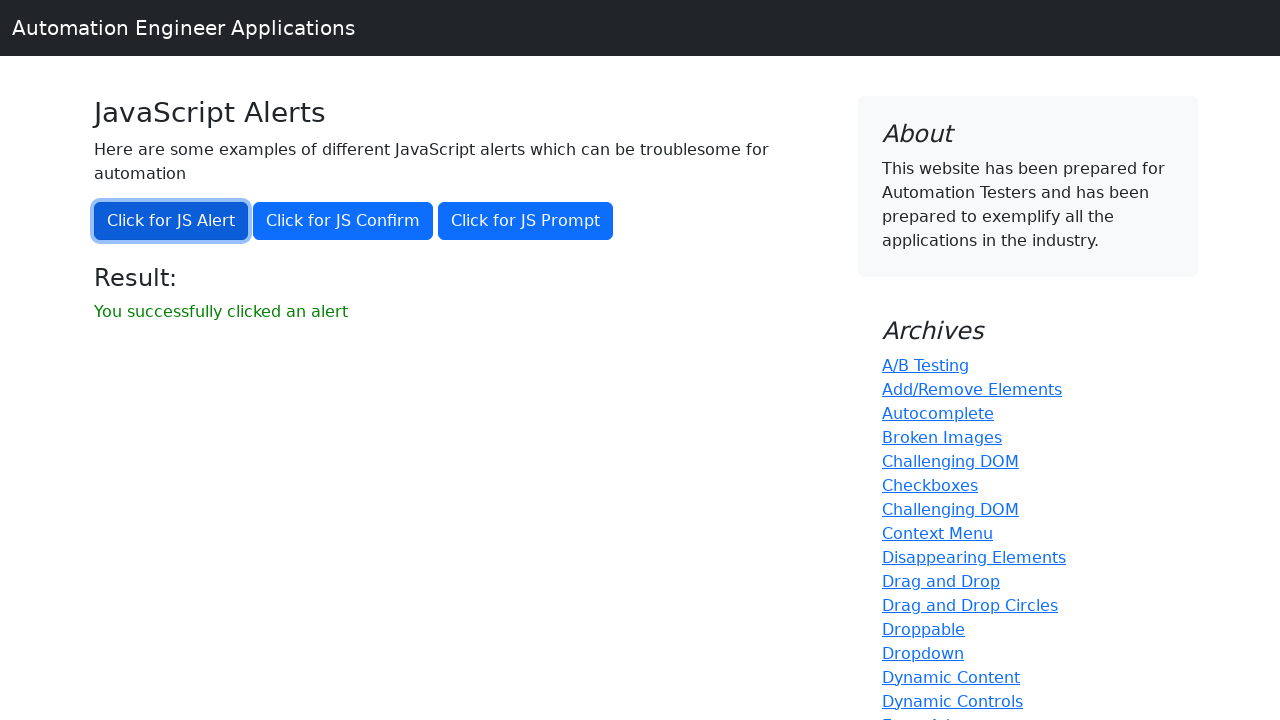

Verified success message 'You successfully clicked an alert' is displayed
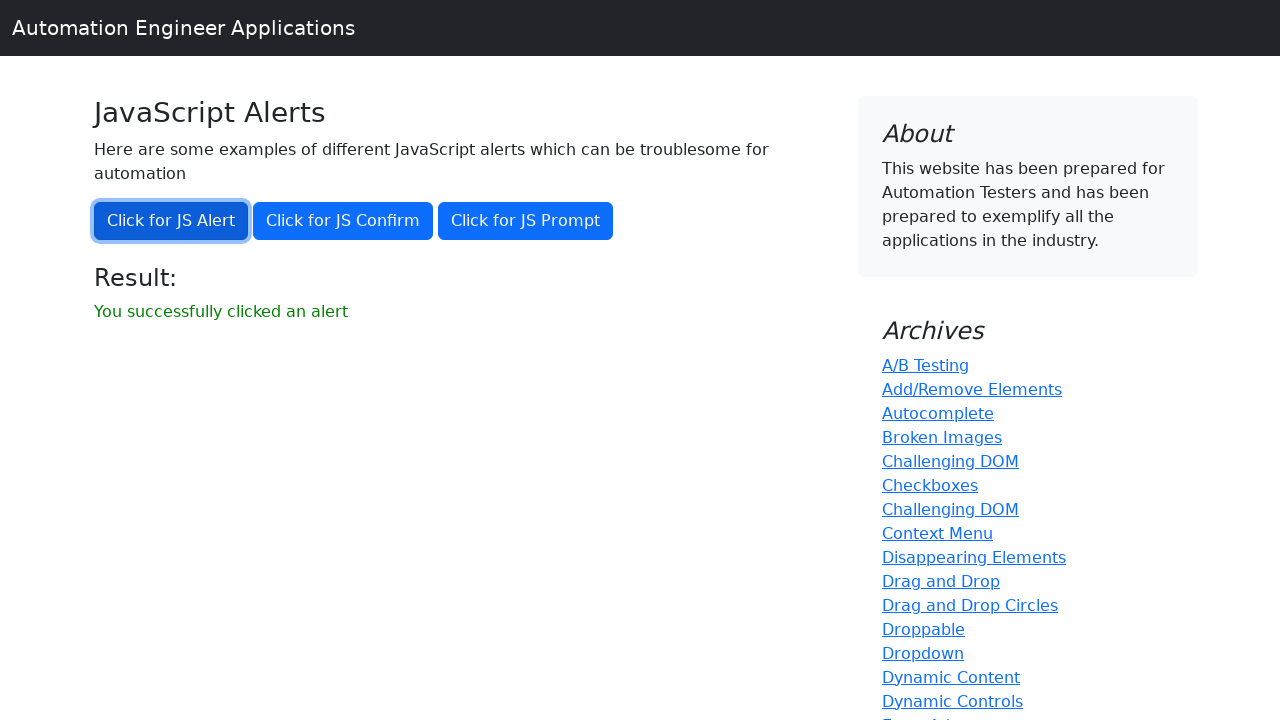

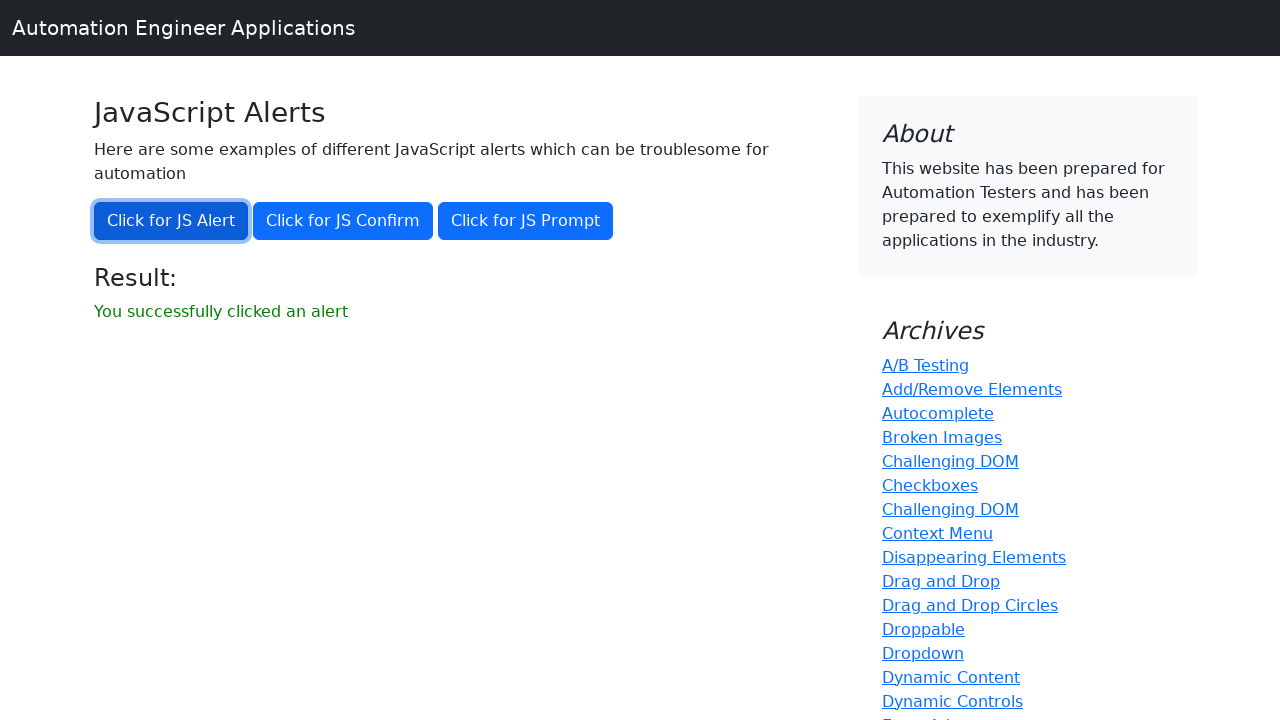